Tests a prompt dialog by clicking the prompt button and entering text into the prompt

Starting URL: https://demoqa.com/alerts

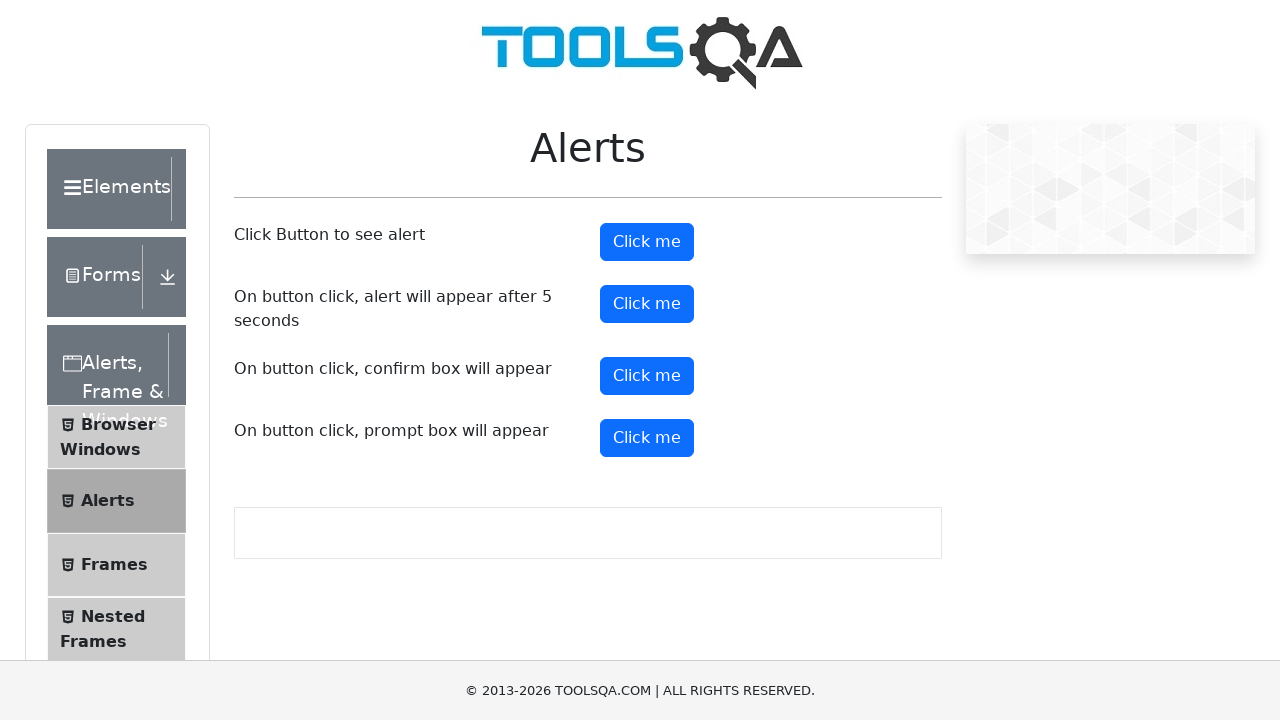

Set up dialog handler to accept prompt with text 'TestInput123'
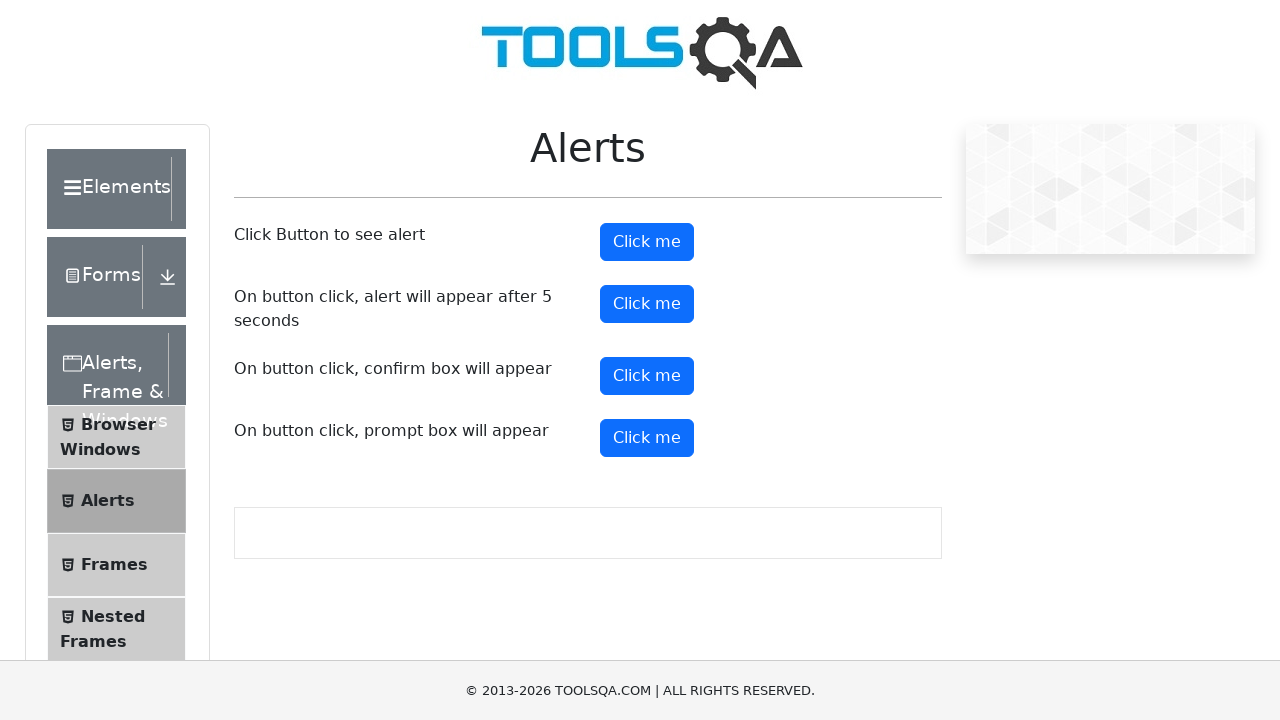

Clicked the prompt button to trigger the prompt dialog at (647, 438) on #promtButton
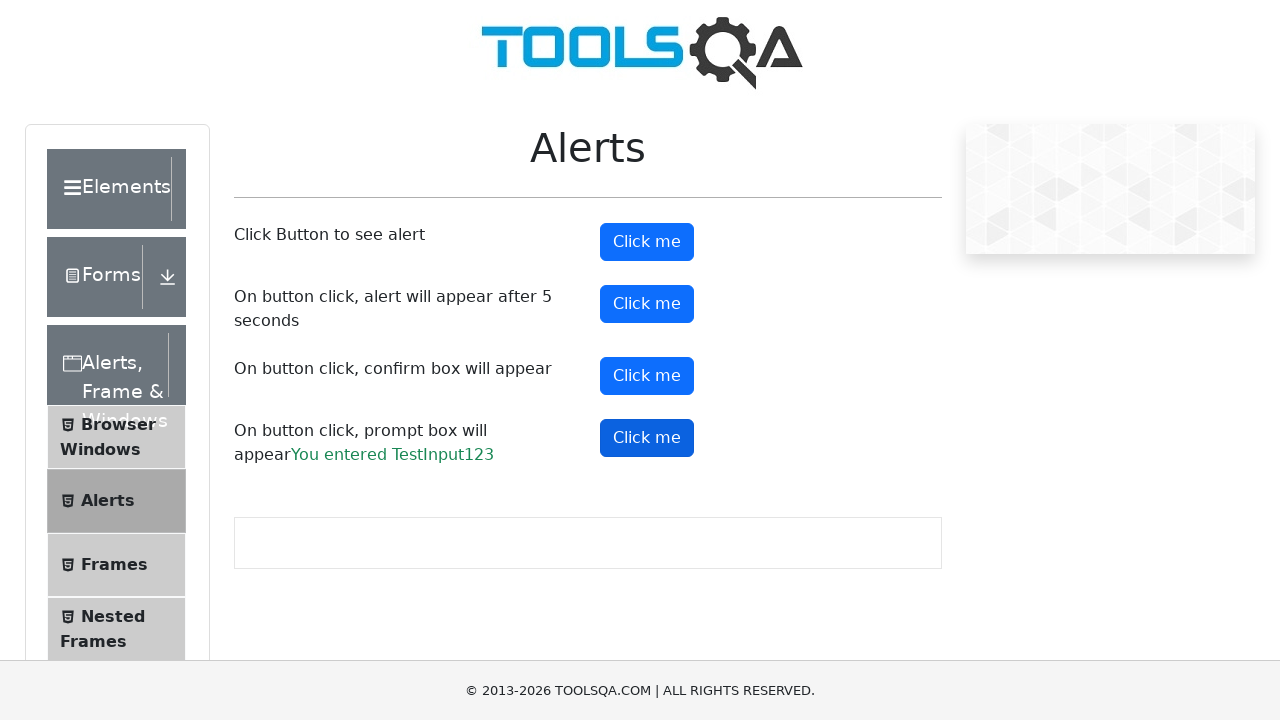

Prompt result appeared on the page after submitting 'TestInput123'
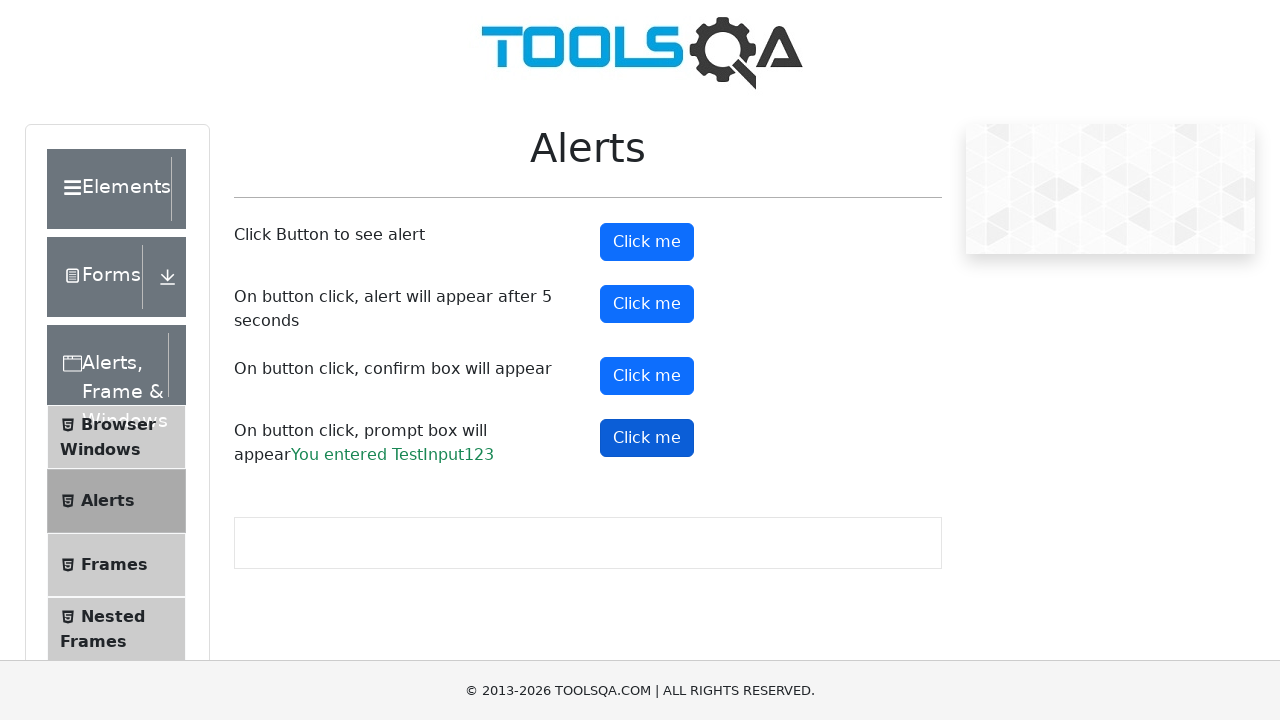

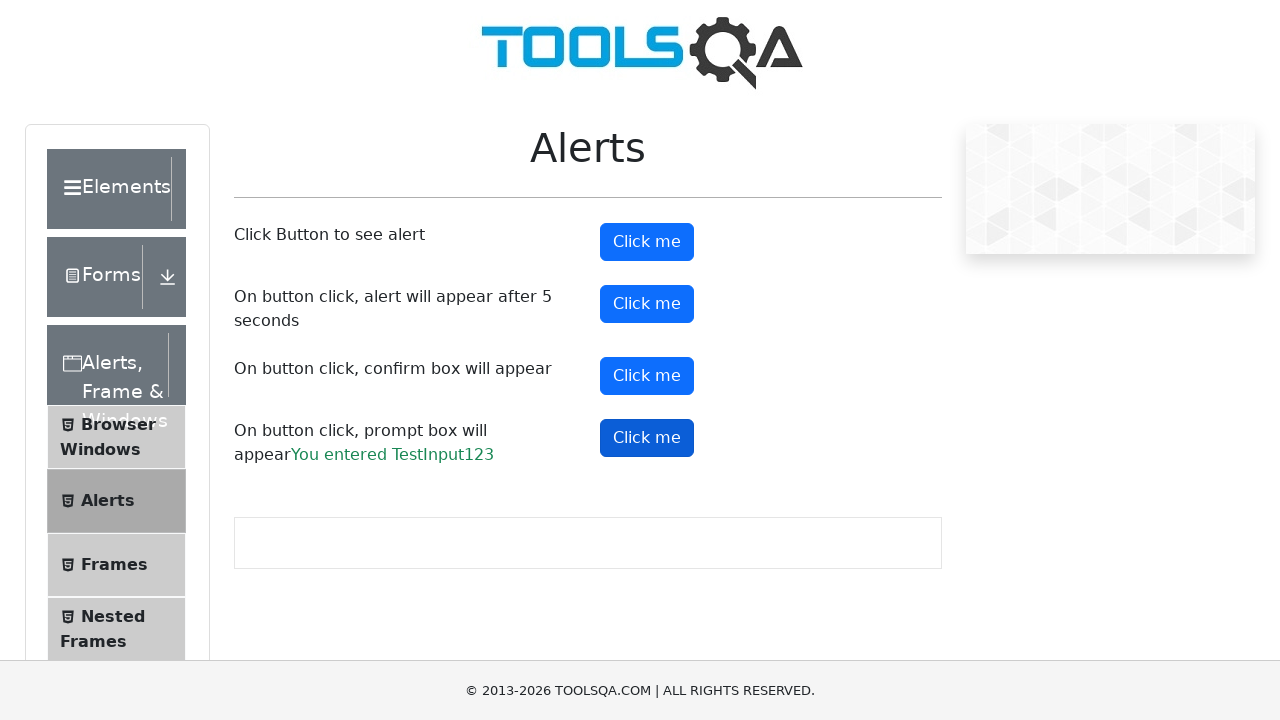